Tests text input functionality by entering text into an input field, clicking an update button, and verifying the button text changes to match the entered text.

Starting URL: http://uitestingplayground.com/textinput

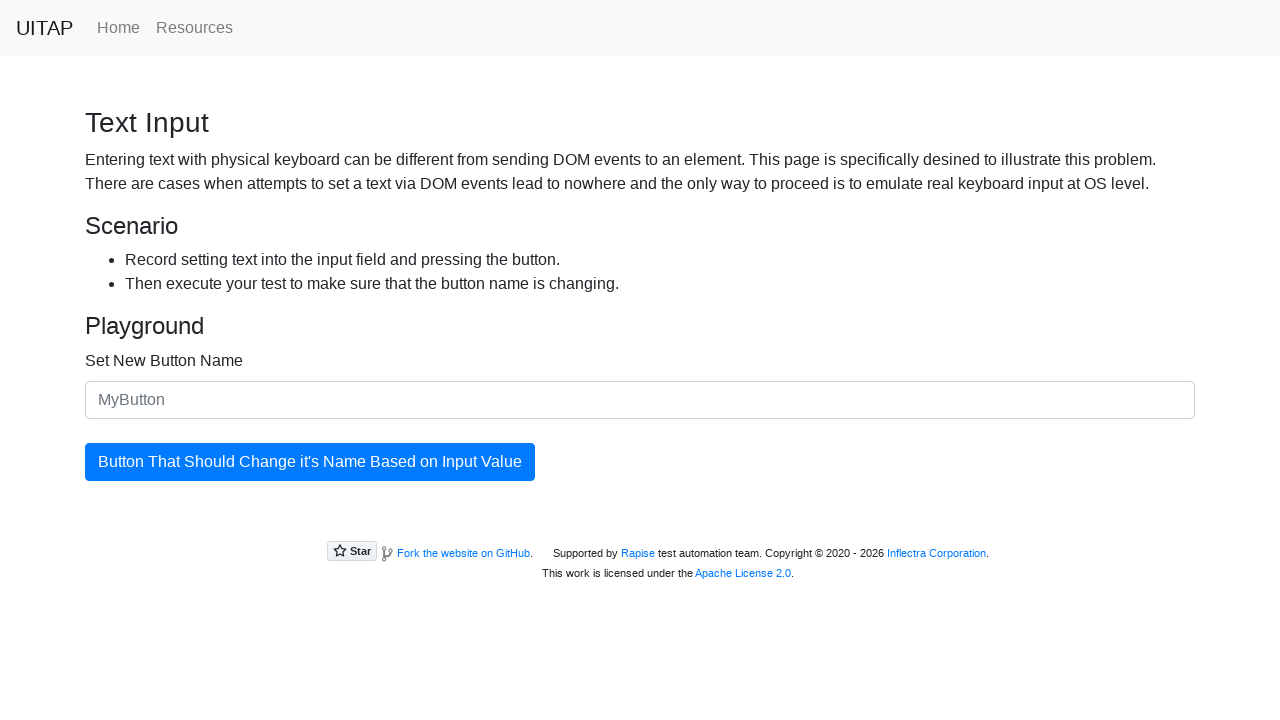

Entered 'SkyPro' into the text input field on #newButtonName
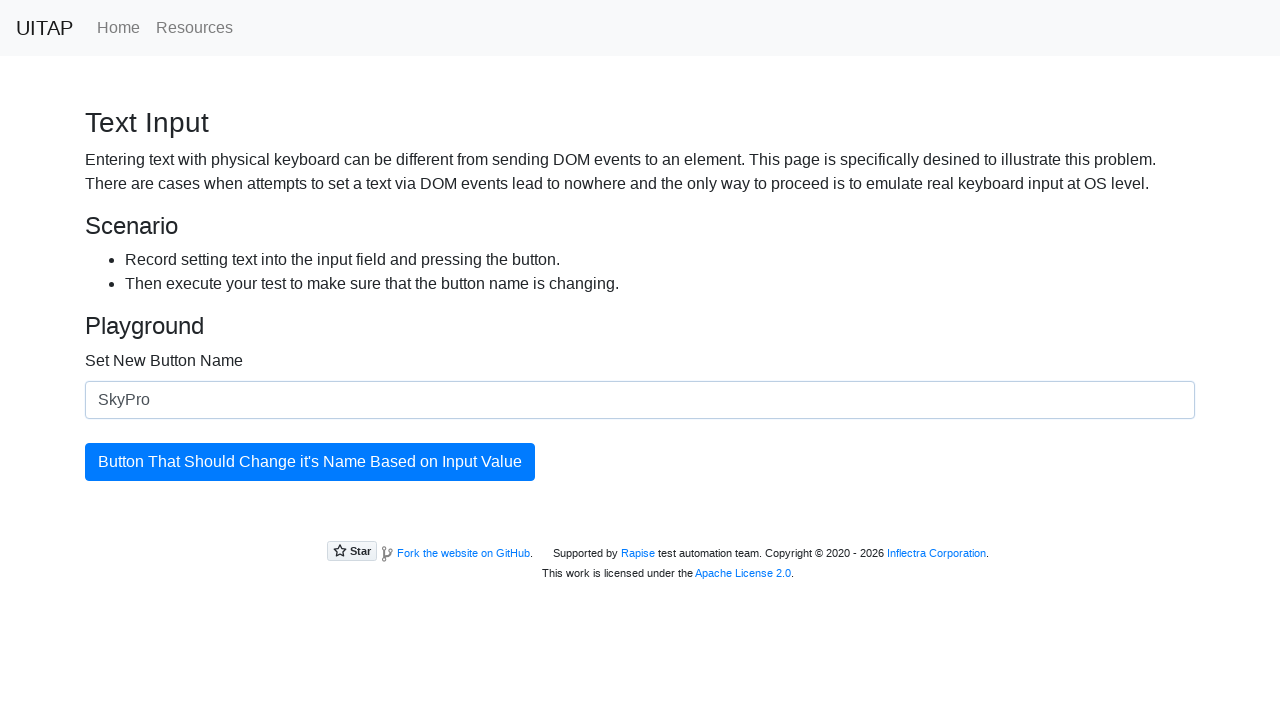

Clicked the update button at (310, 462) on #updatingButton
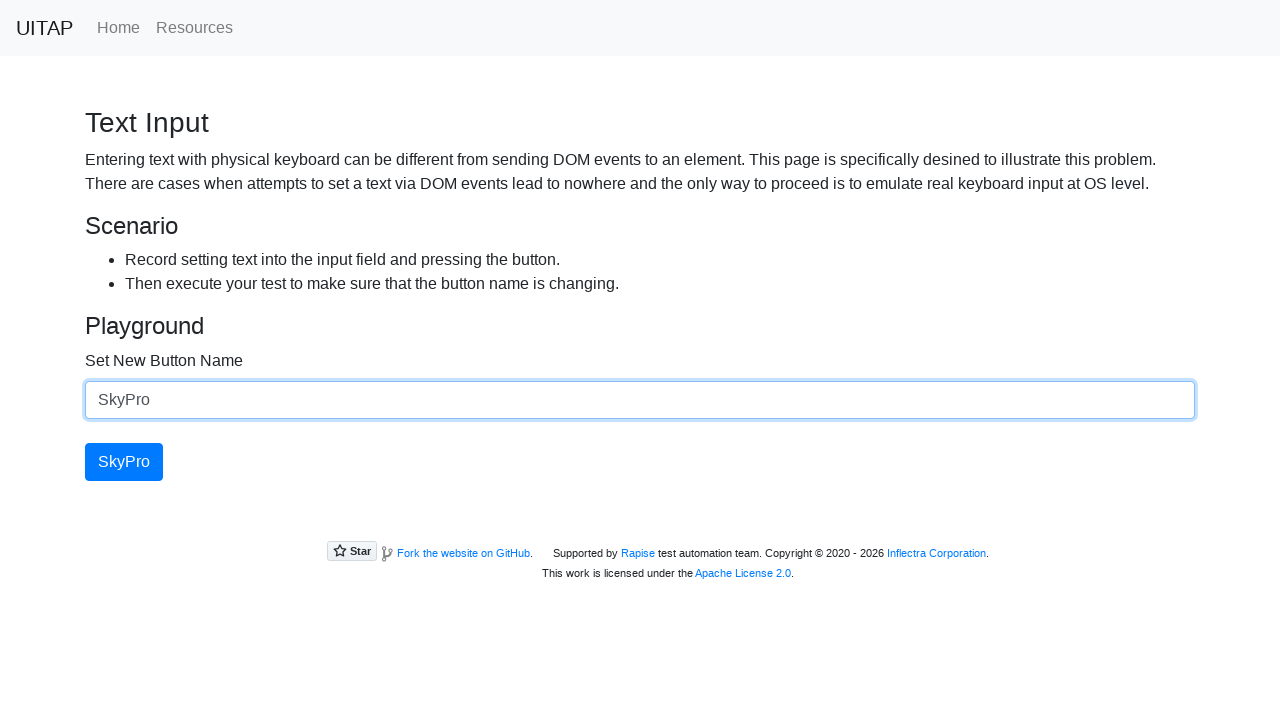

Verified that button text changed to 'SkyPro'
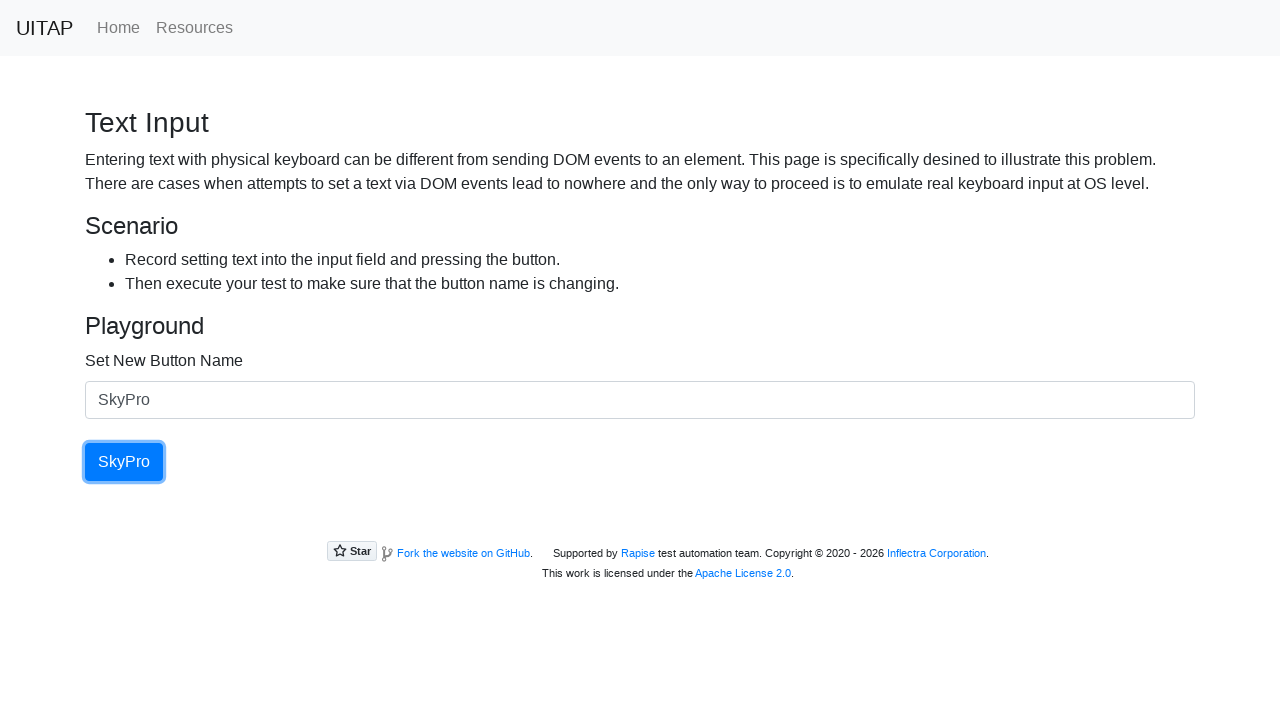

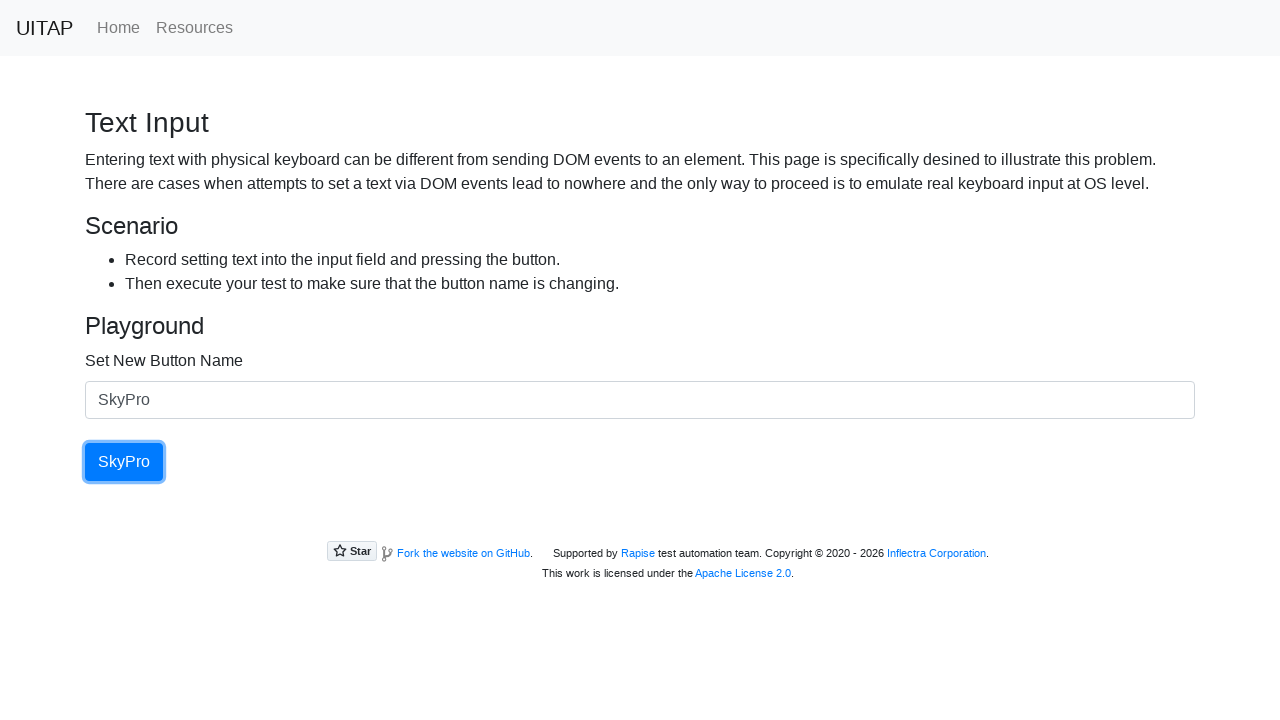